Navigates to a Chinese stock quote page (Eastmoney) for stock code 600837 and waits for the page content to load

Starting URL: http://quote.eastmoney.com/sh600837.html

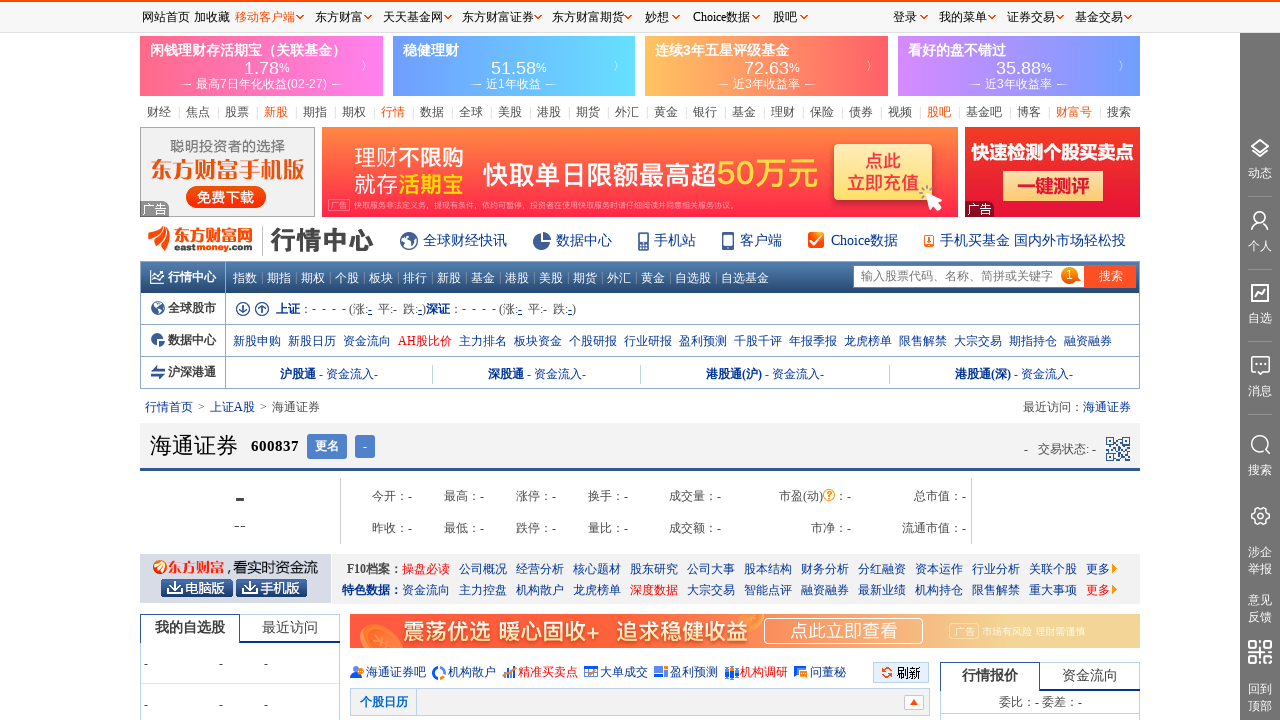

Navigated to Eastmoney stock quote page for stock code 600837
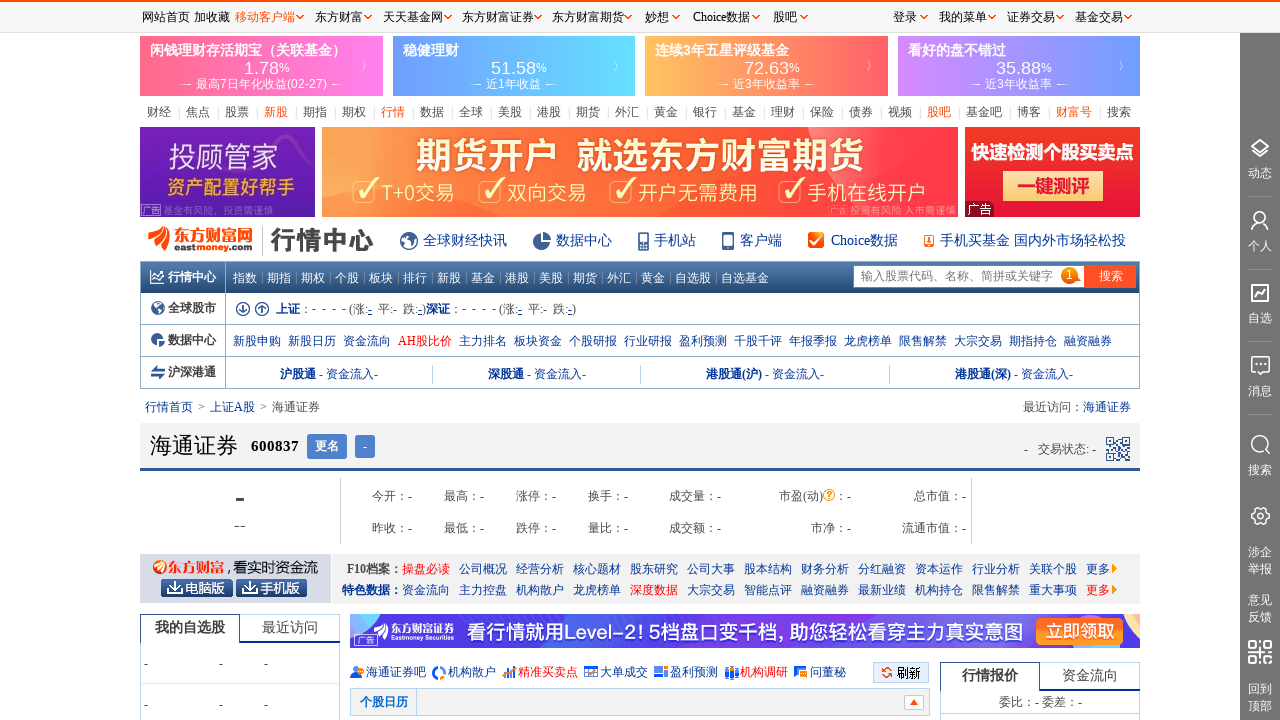

Page DOM content loaded
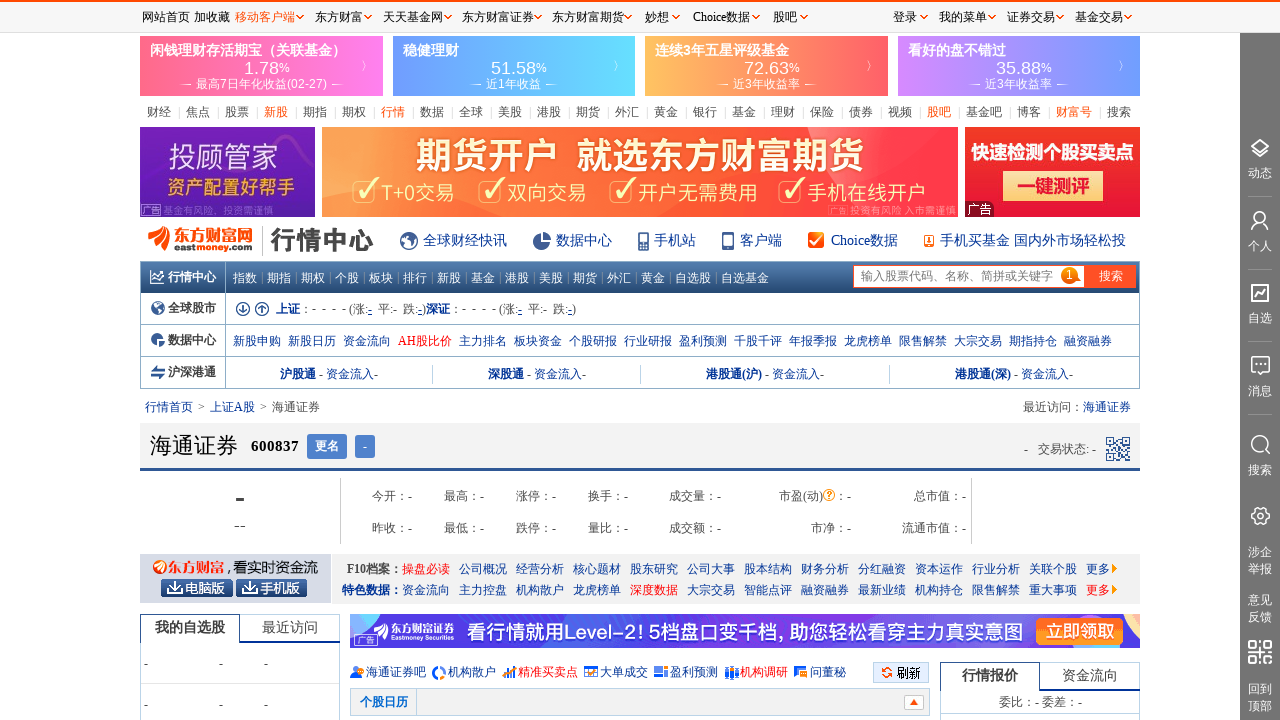

Page body element is present and visible
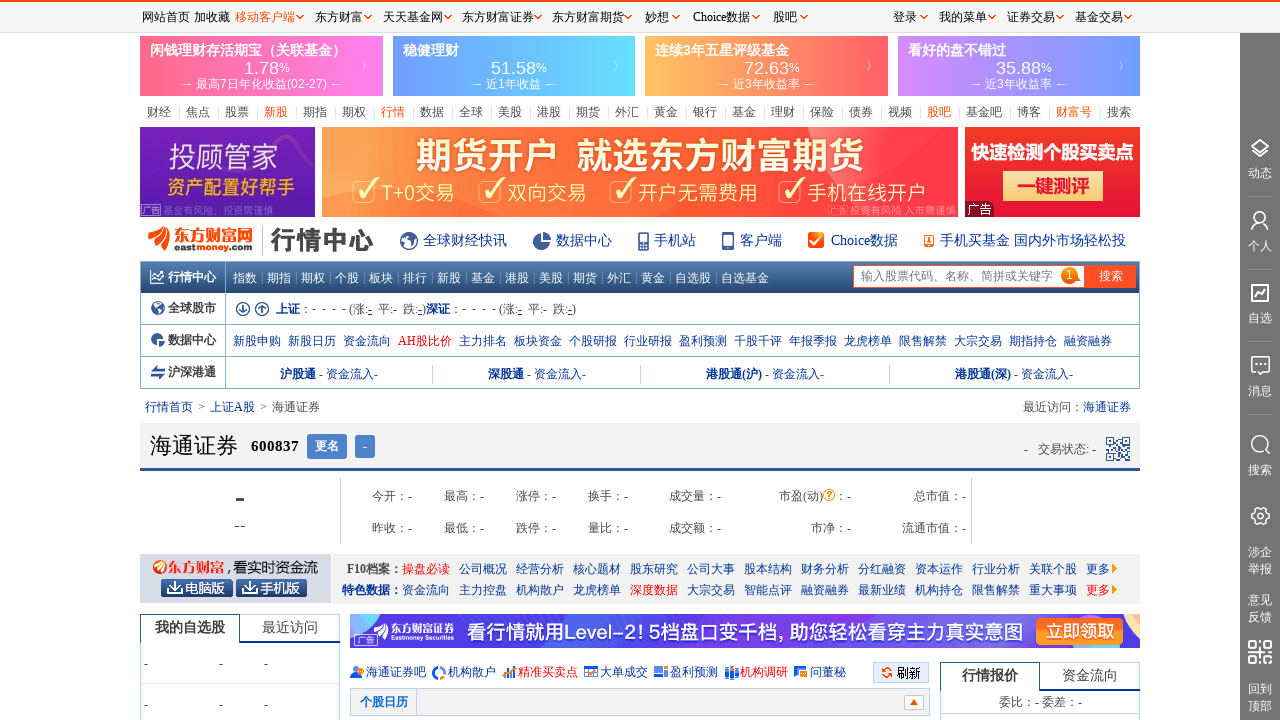

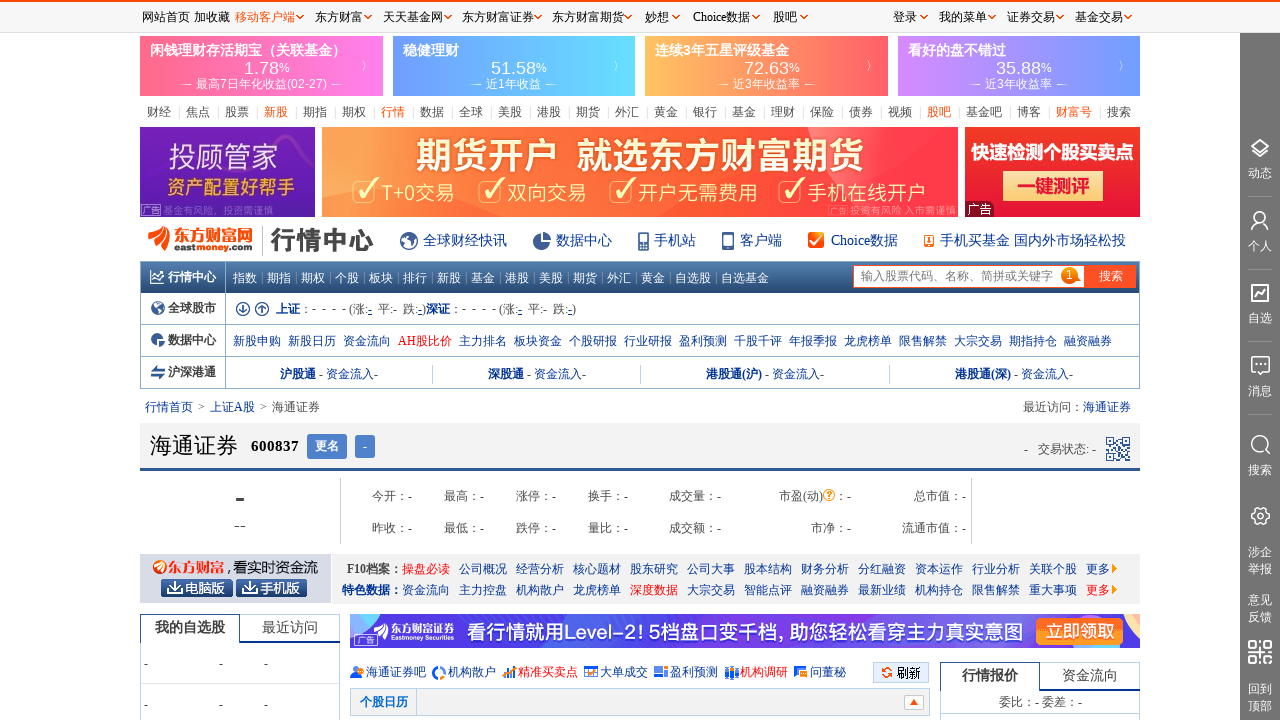